Tests redirection functionality by clicking on a redirection link and verifying that the user is redirected back to the playground window

Starting URL: https://www.lambdatest.com/selenium-playground/

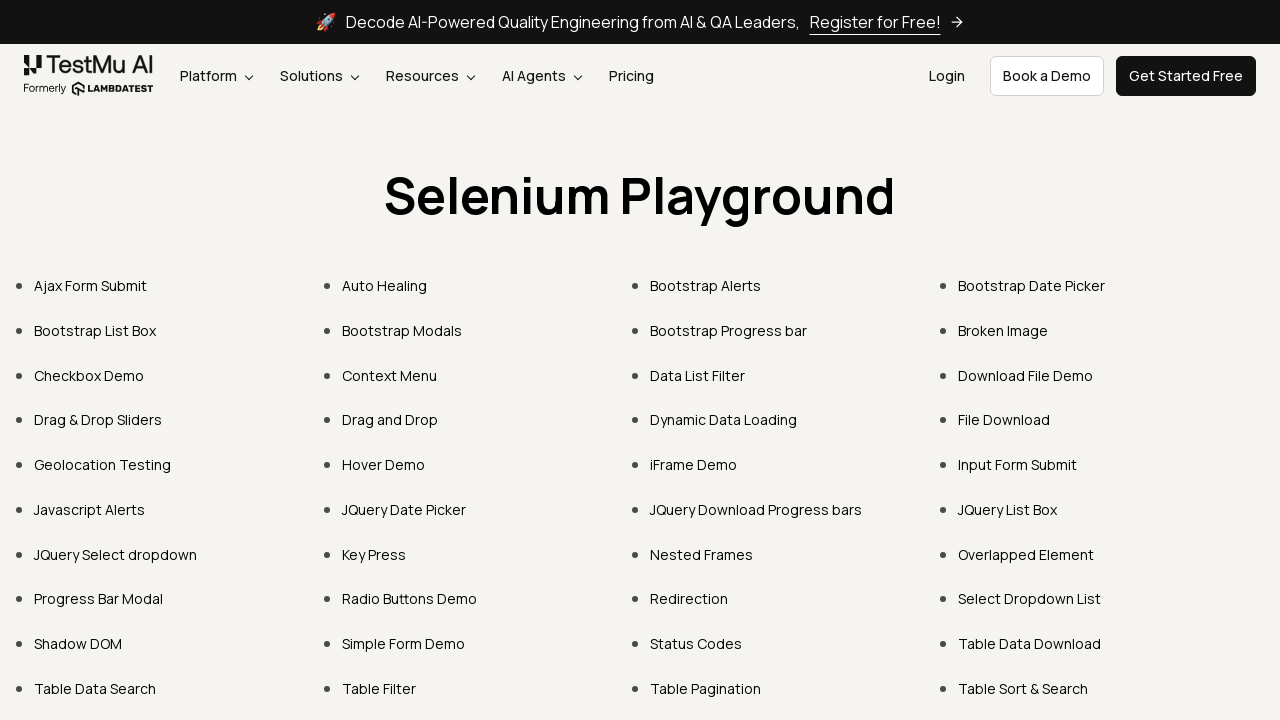

Waited for Redirection option to load
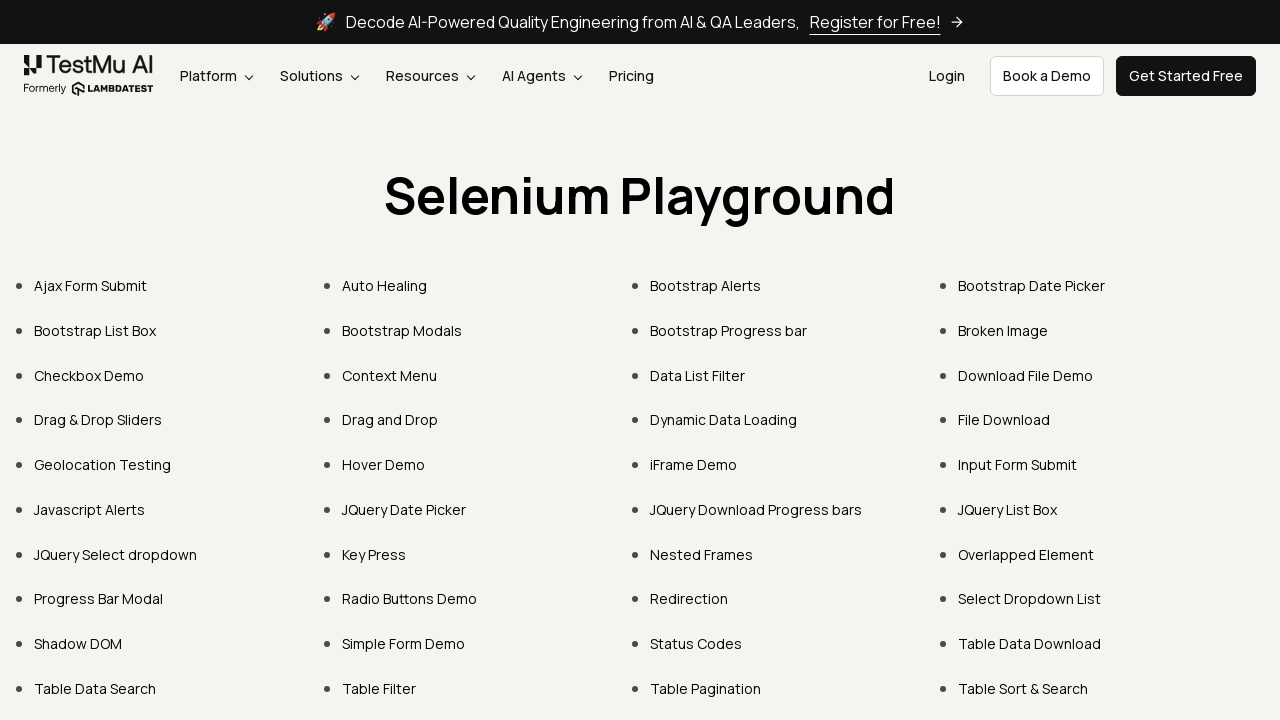

Clicked on Redirection option in the playground at (689, 599) on xpath=//*[contains(text(),'Redirection')]
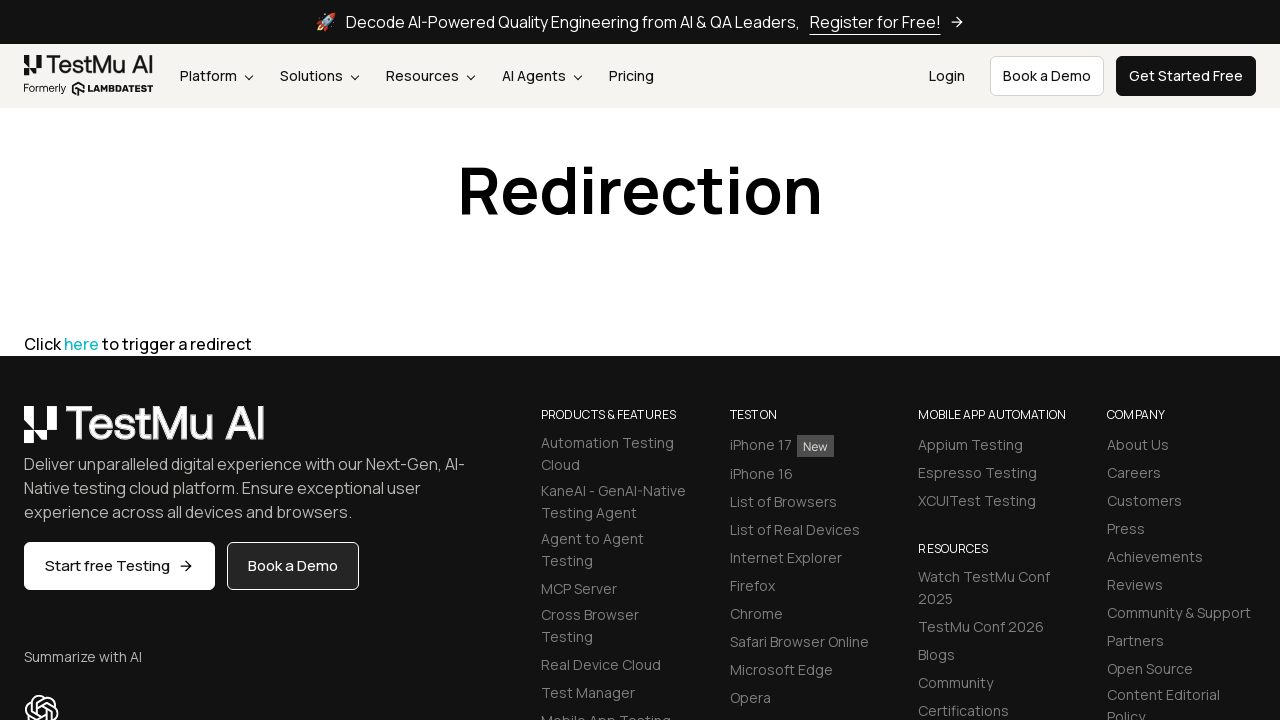

Waited for 'here' redirection link to load
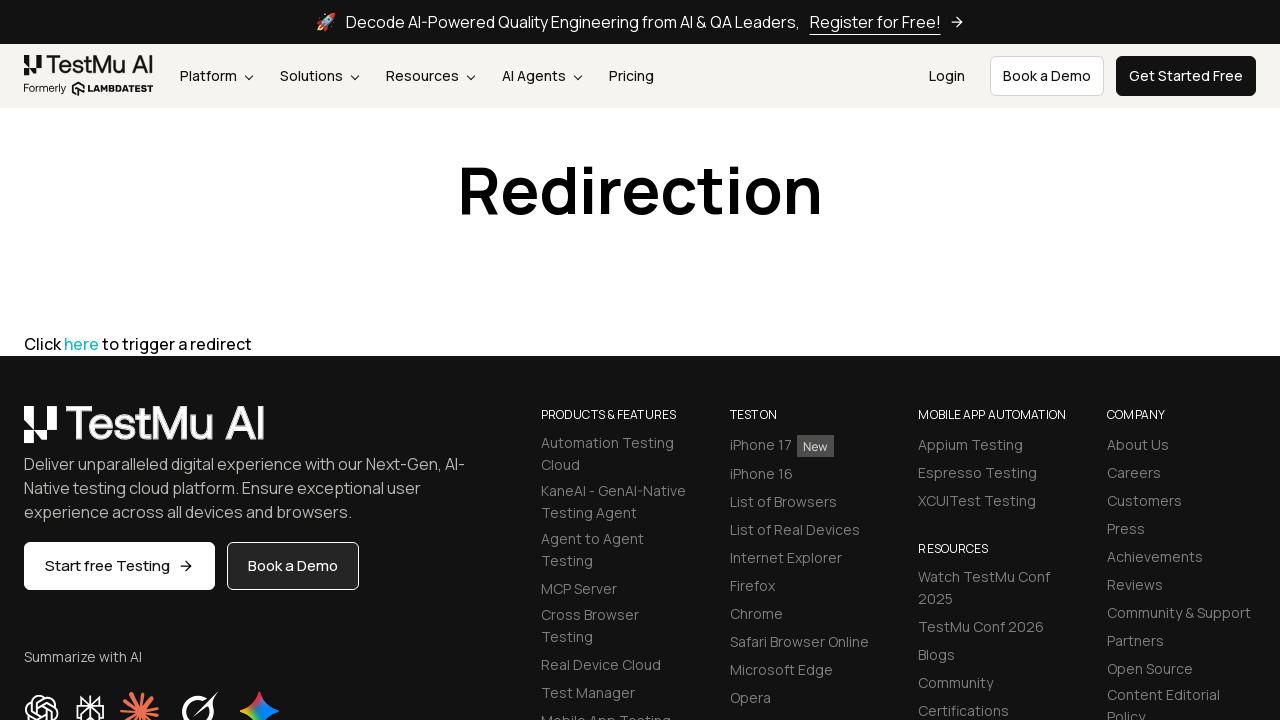

Clicked 'here' link to trigger redirection at (82, 344) on xpath=//a[contains(text(),"here")]
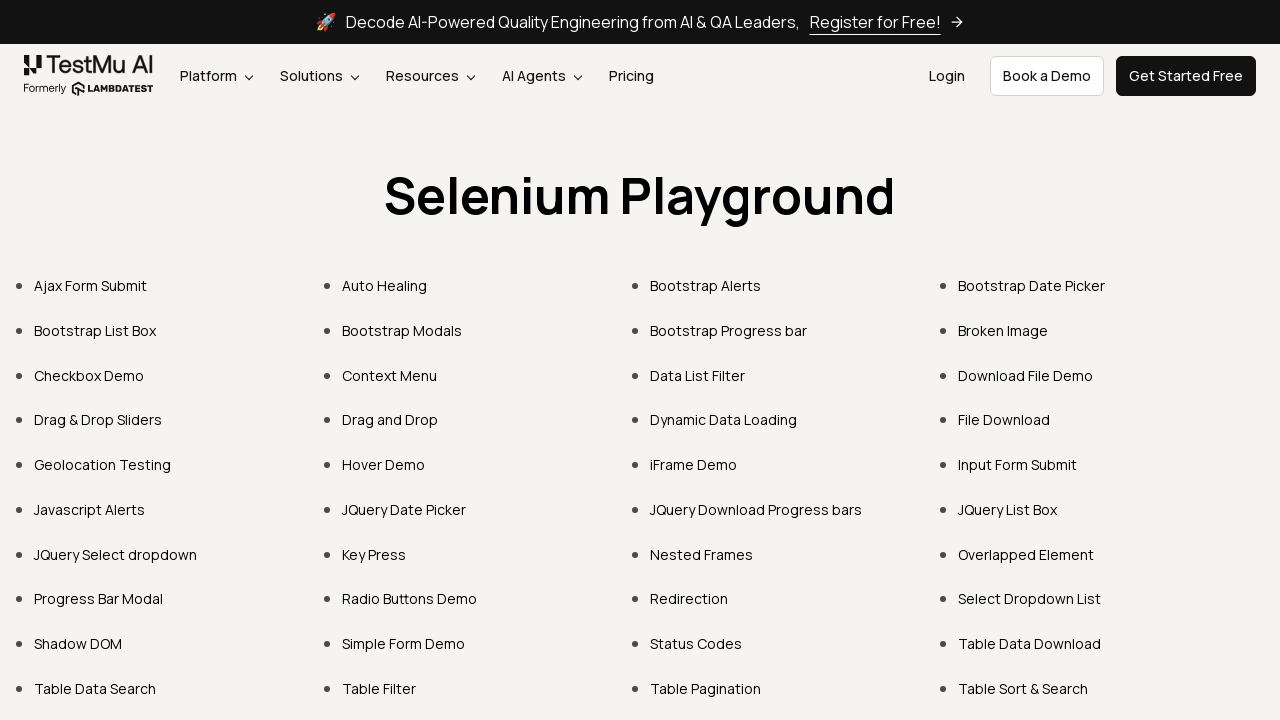

Verified successful redirection - Redirection button is visible again in the playground
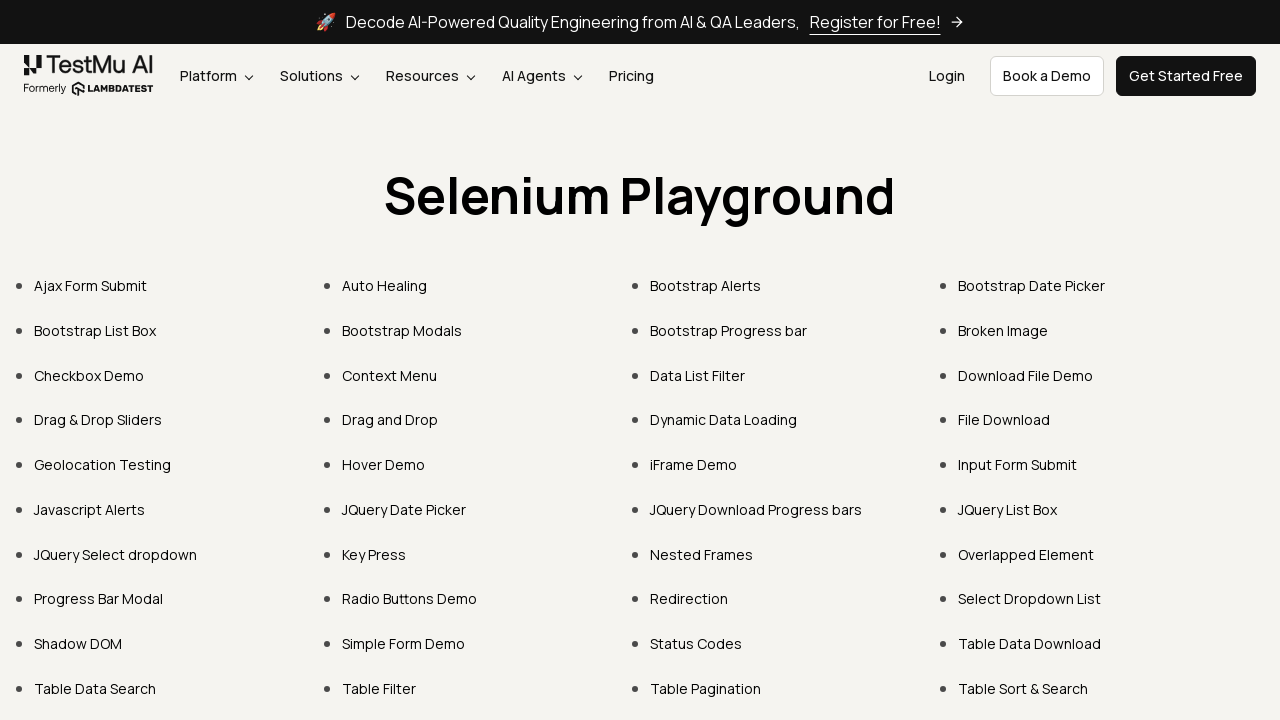

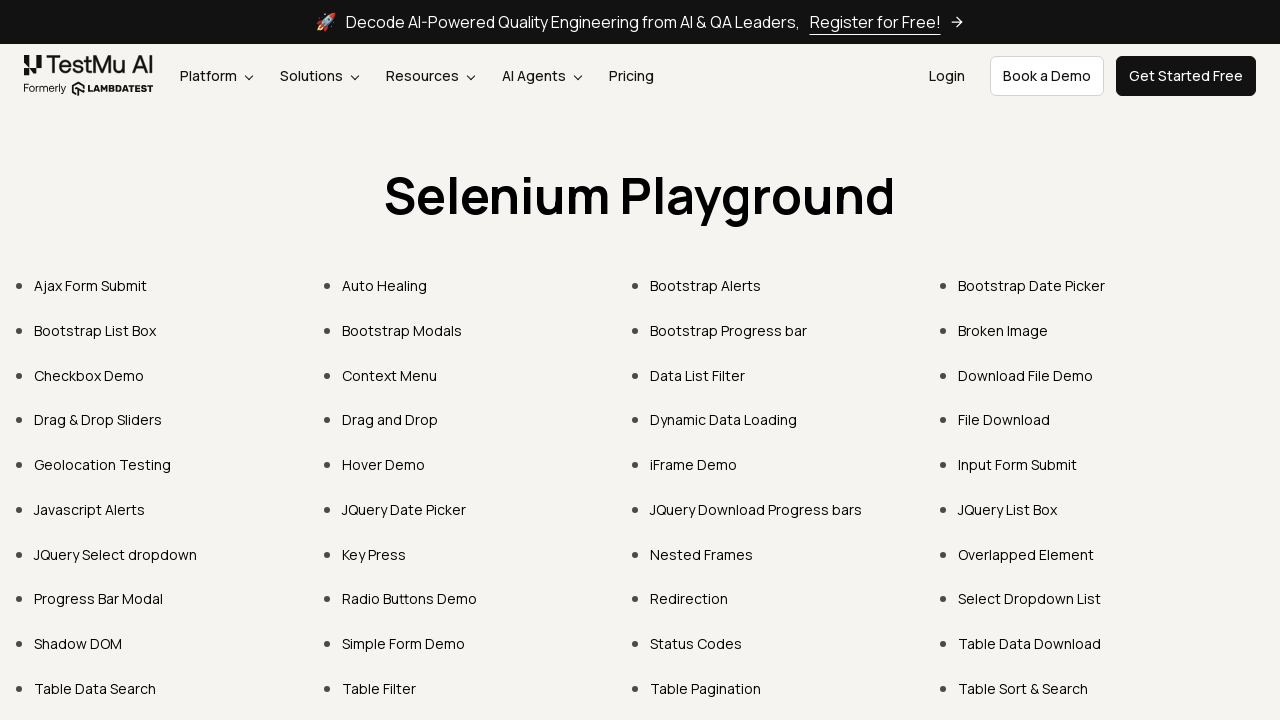